Tests navigation to the checkboxes page and verifies the header text displays "Checkboxes"

Starting URL: https://formy-project.herokuapp.com/

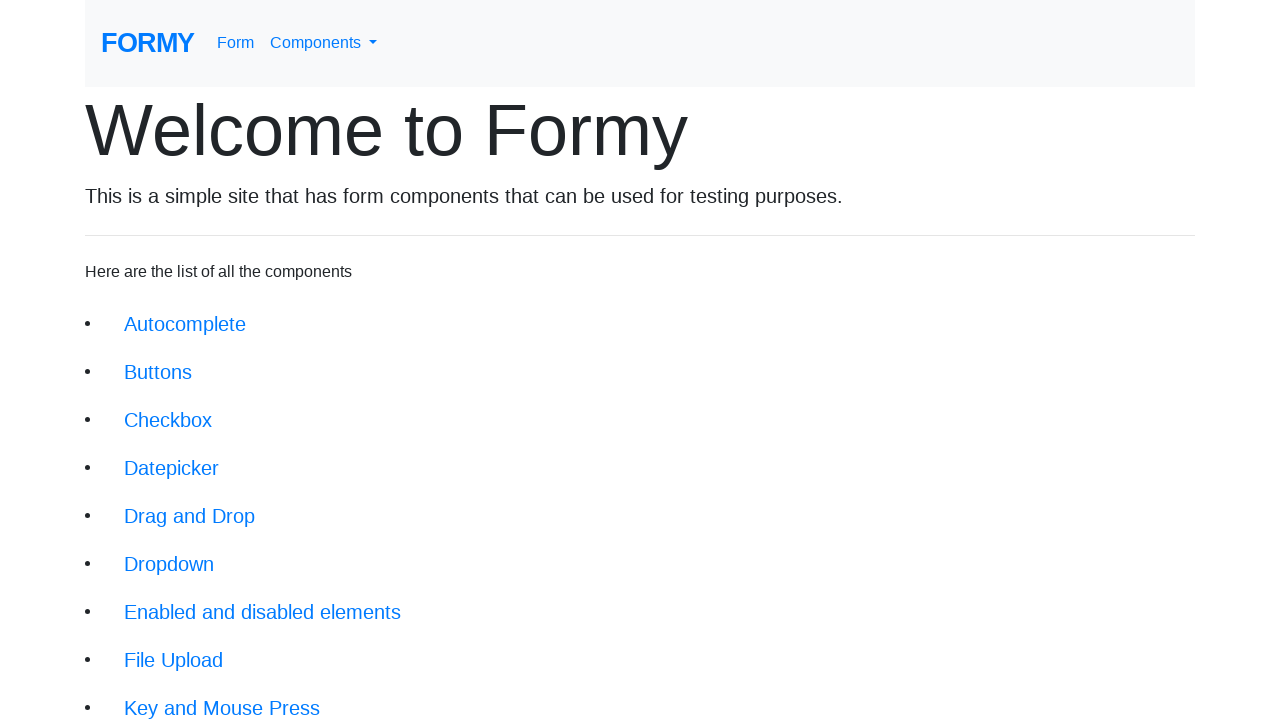

Clicked on checkbox link to navigate to checkboxes page at (168, 420) on xpath=//li/a[@href='/checkbox']
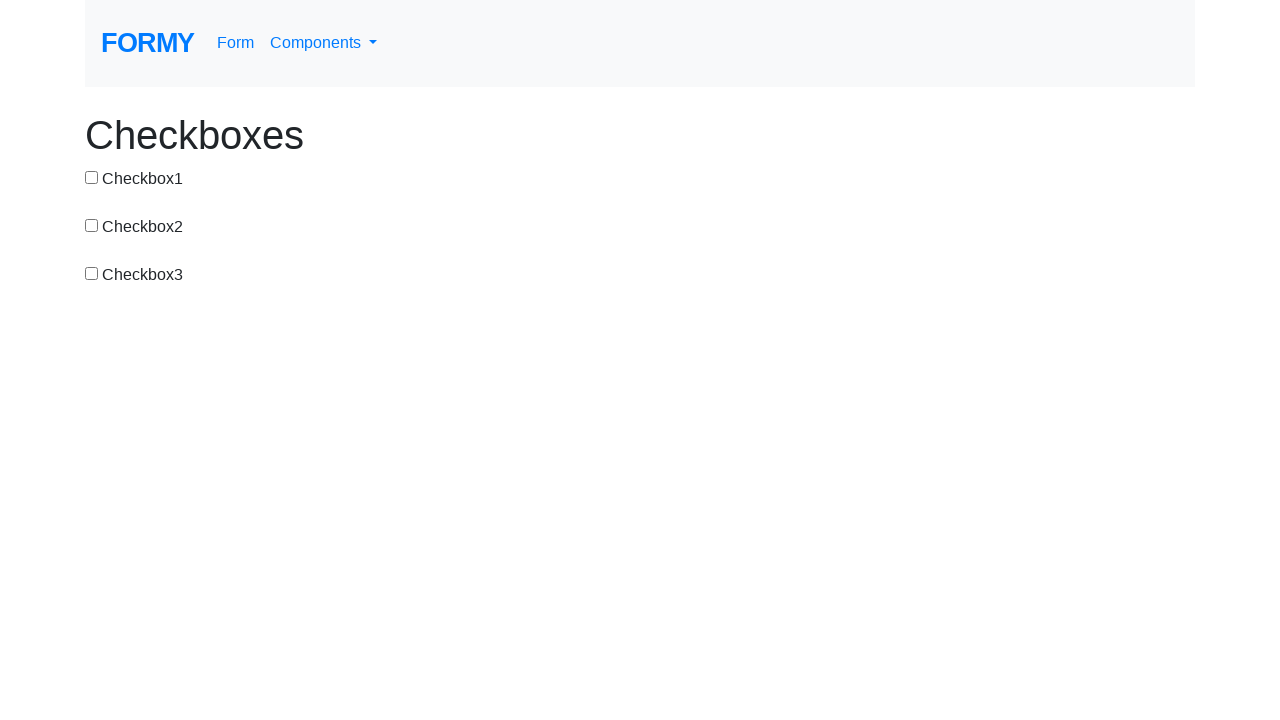

Waited for h1 header element to load on checkboxes page
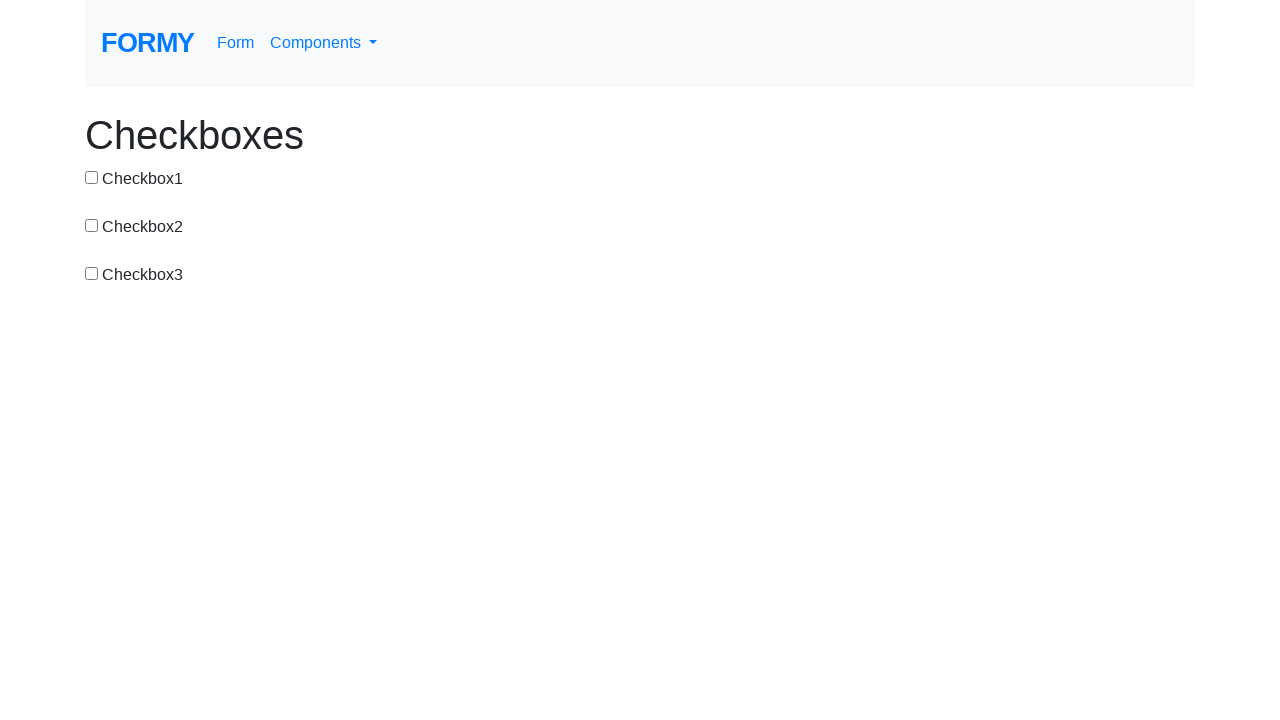

Verified h1 header text displays 'Checkboxes'
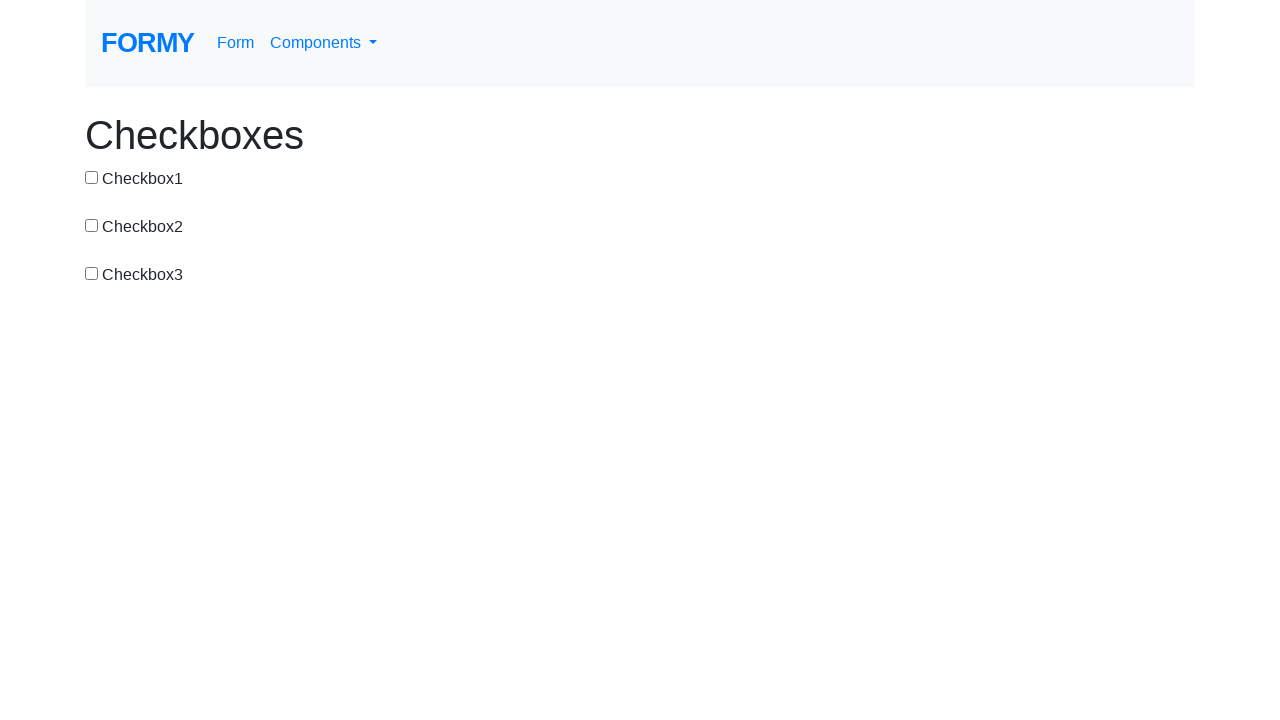

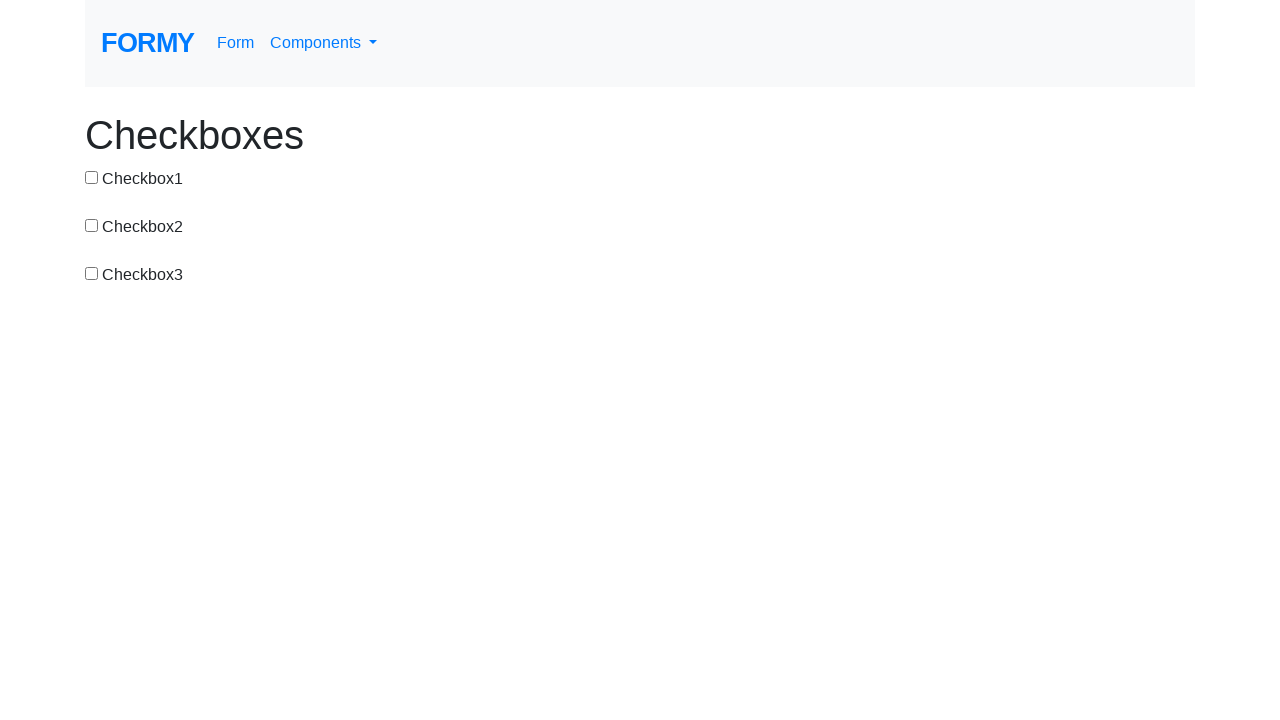